Navigates to a page with a large DOM and highlights a specific element by adding a red dashed border style using JavaScript, then reverts the style after a delay.

Starting URL: http://the-internet.herokuapp.com/large

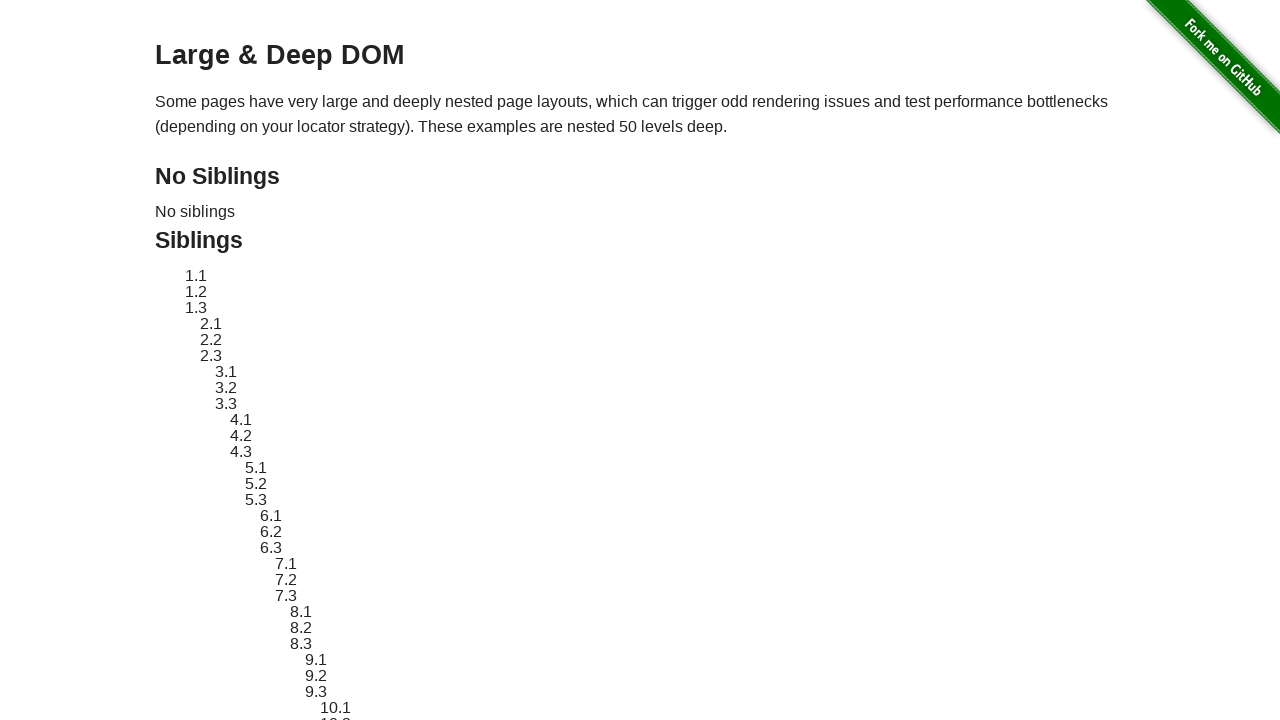

Waited for target element #sibling-2.3 to be present
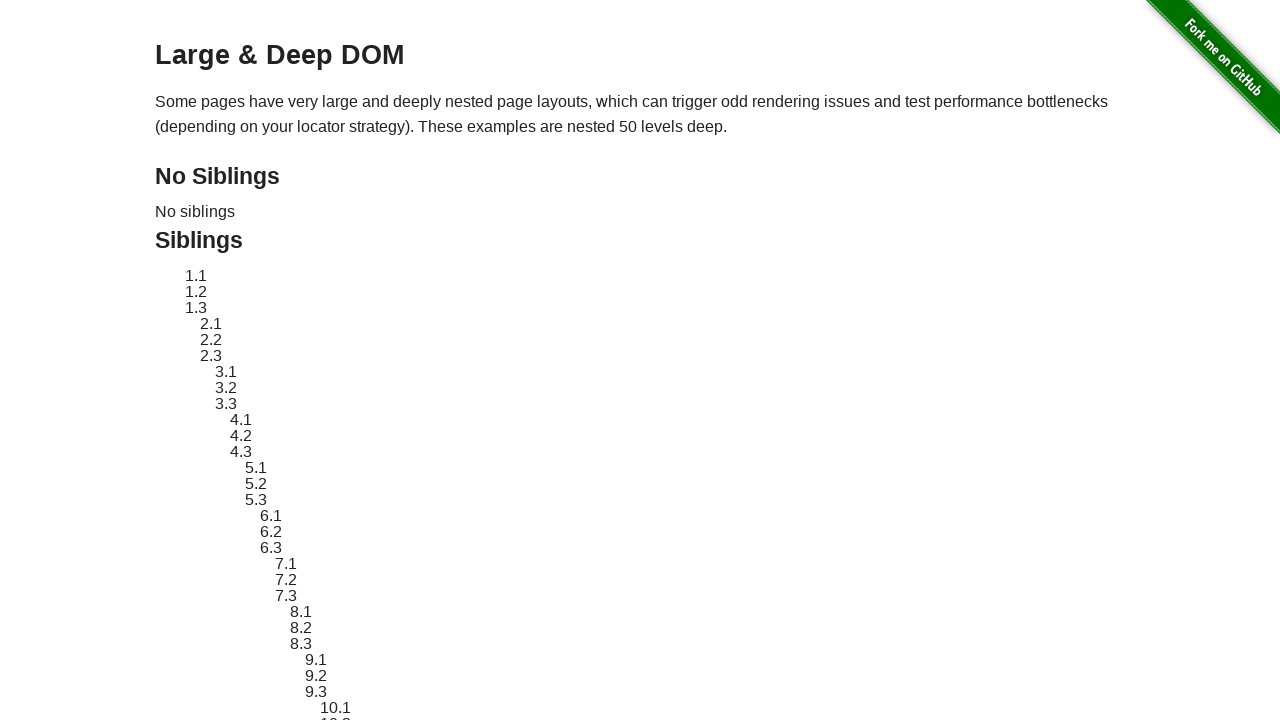

Retrieved original style attribute from target element
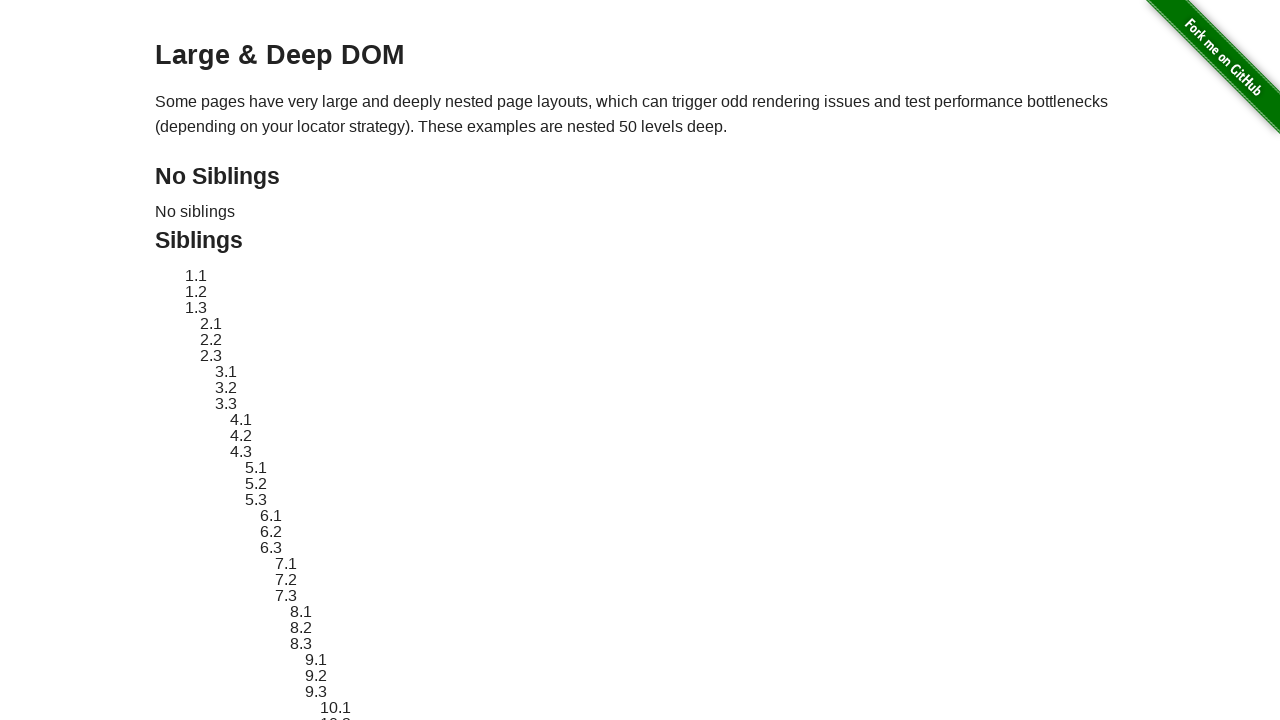

Applied red dashed border style to highlight target element
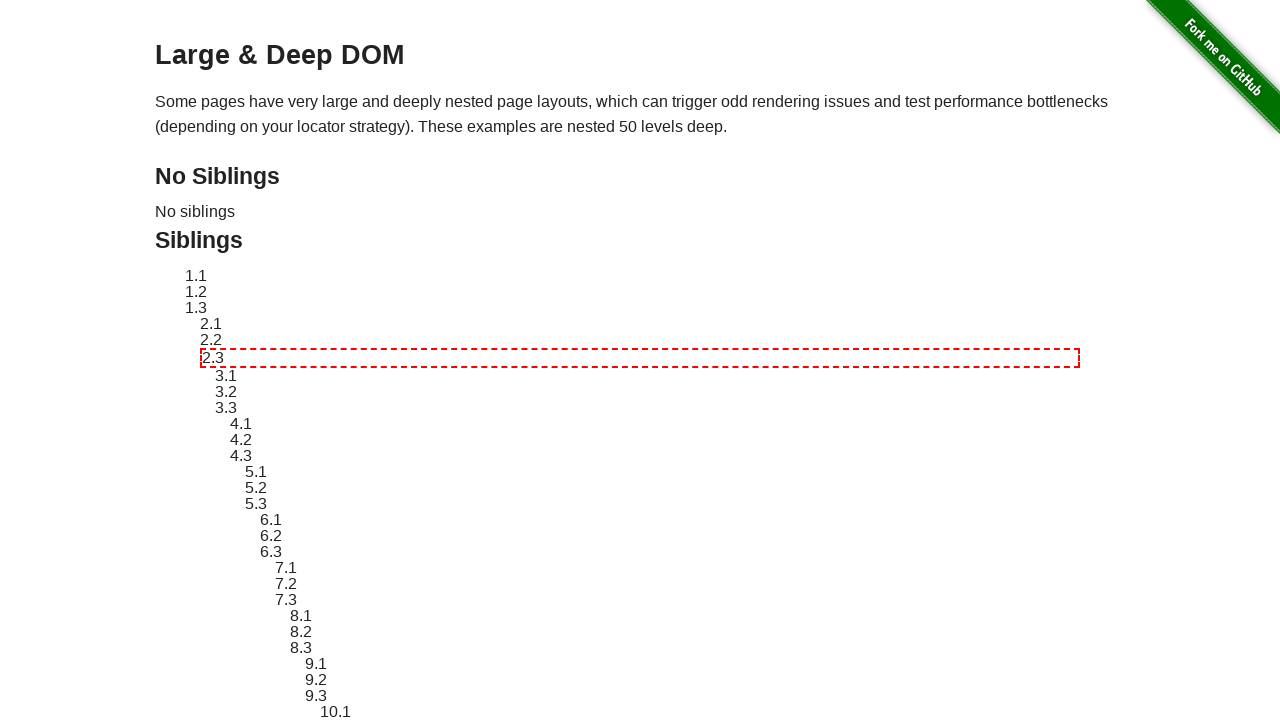

Waited 3 seconds to observe the highlight effect
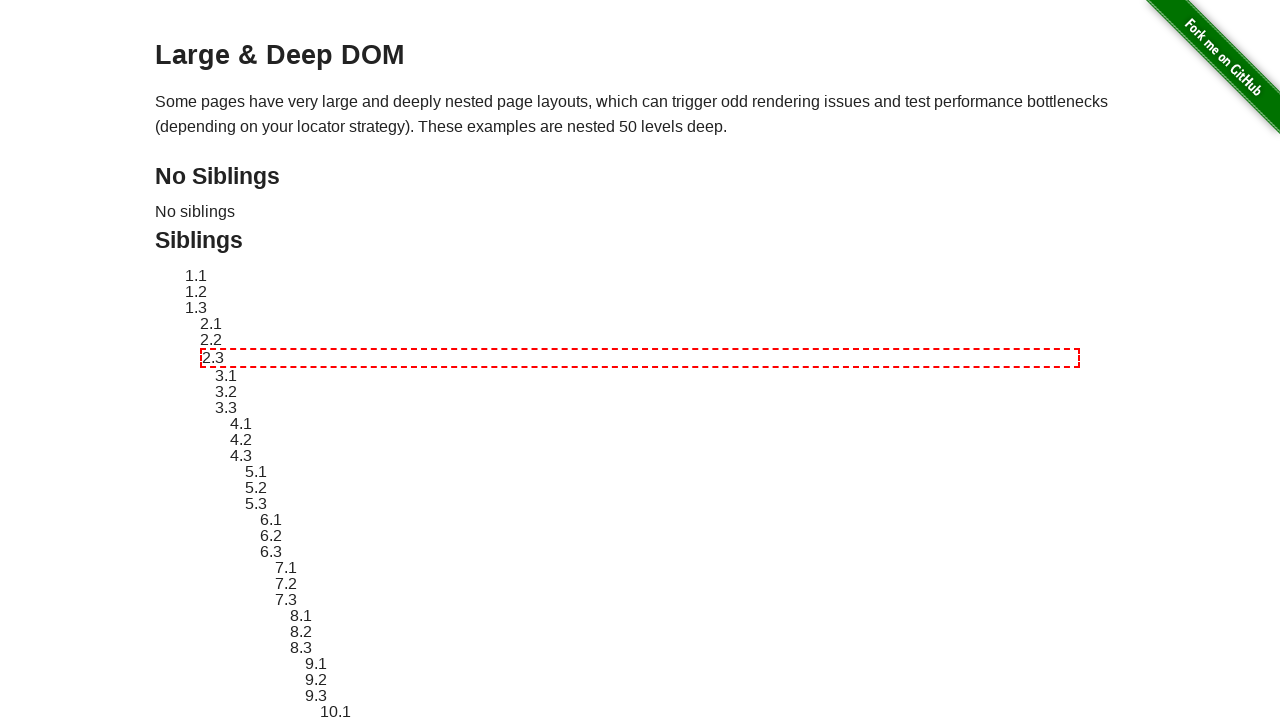

Reverted element style back to original state
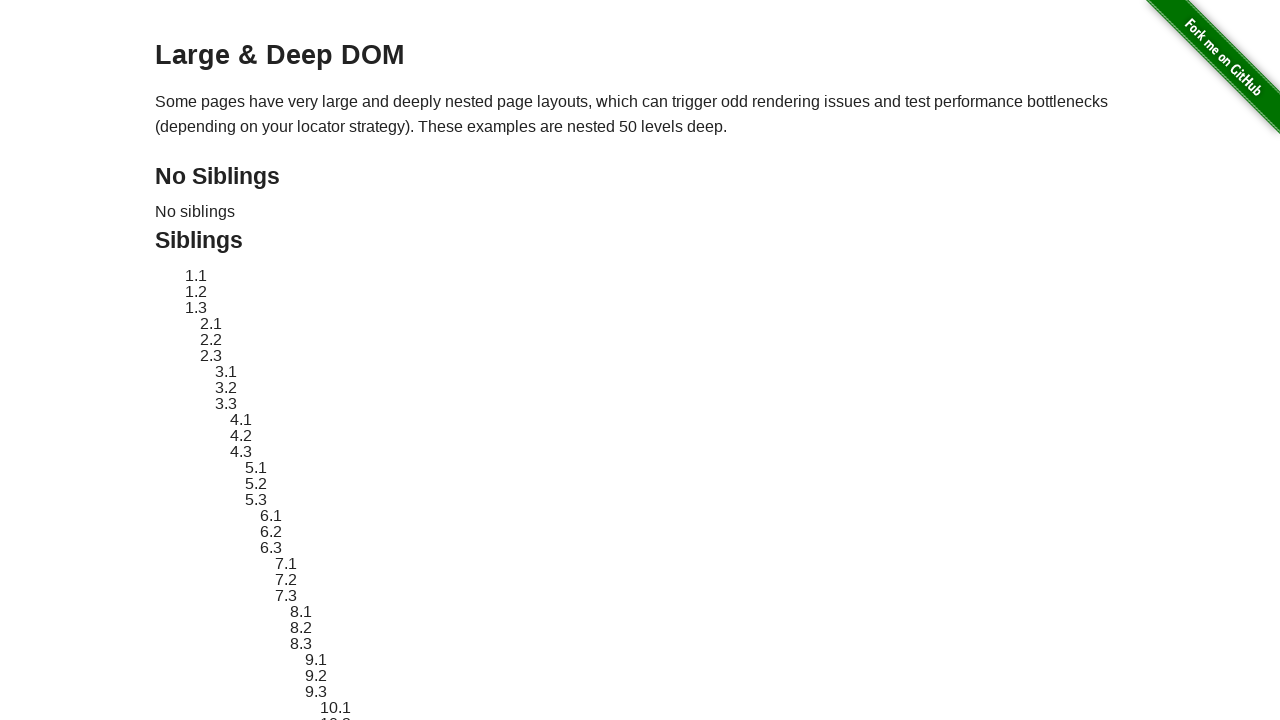

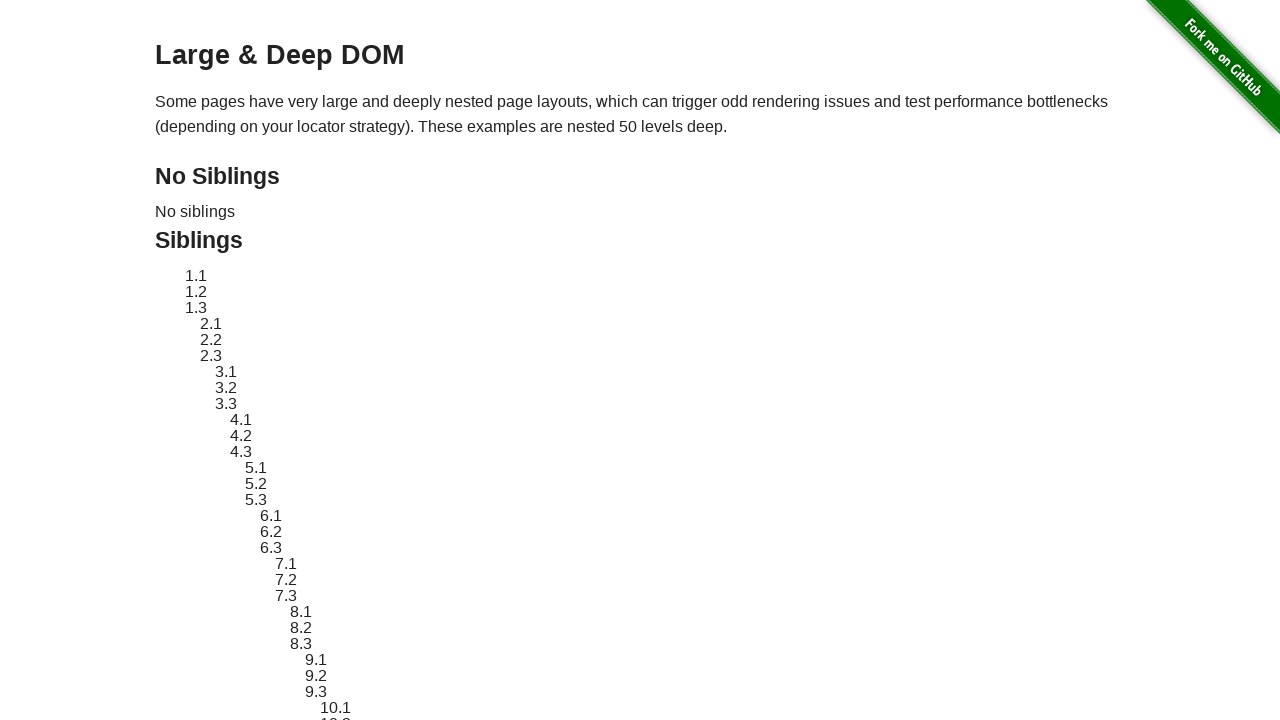